Tests different button click interactions including double click, right click, and regular click on the DemoQA buttons page

Starting URL: https://demoqa.com/buttons

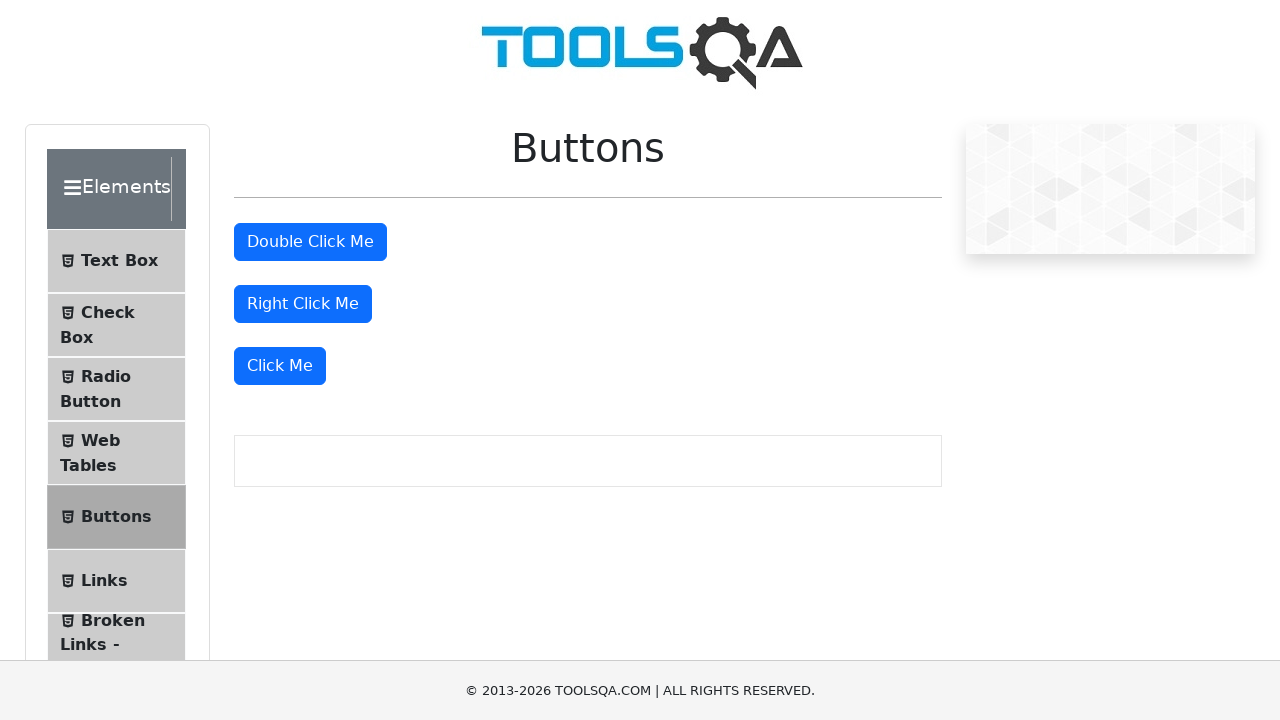

Navigated to DemoQA buttons page
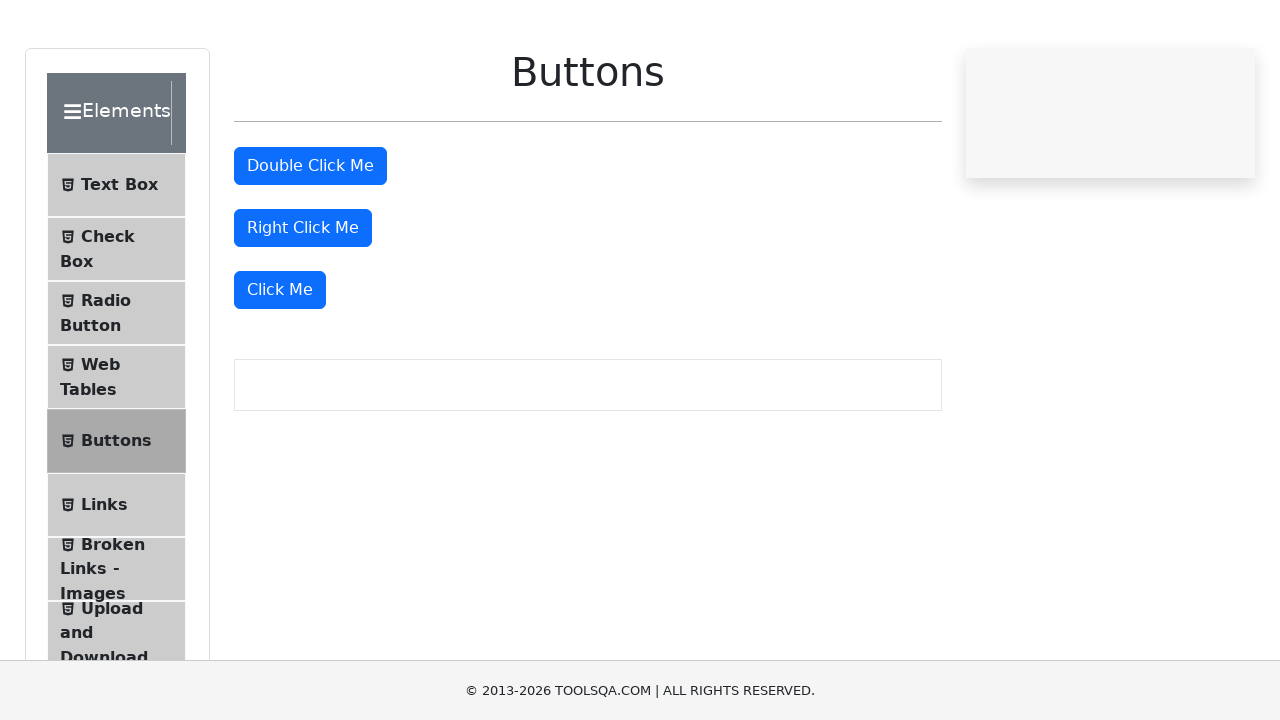

Double clicked the double click button at (310, 242) on #doubleClickBtn
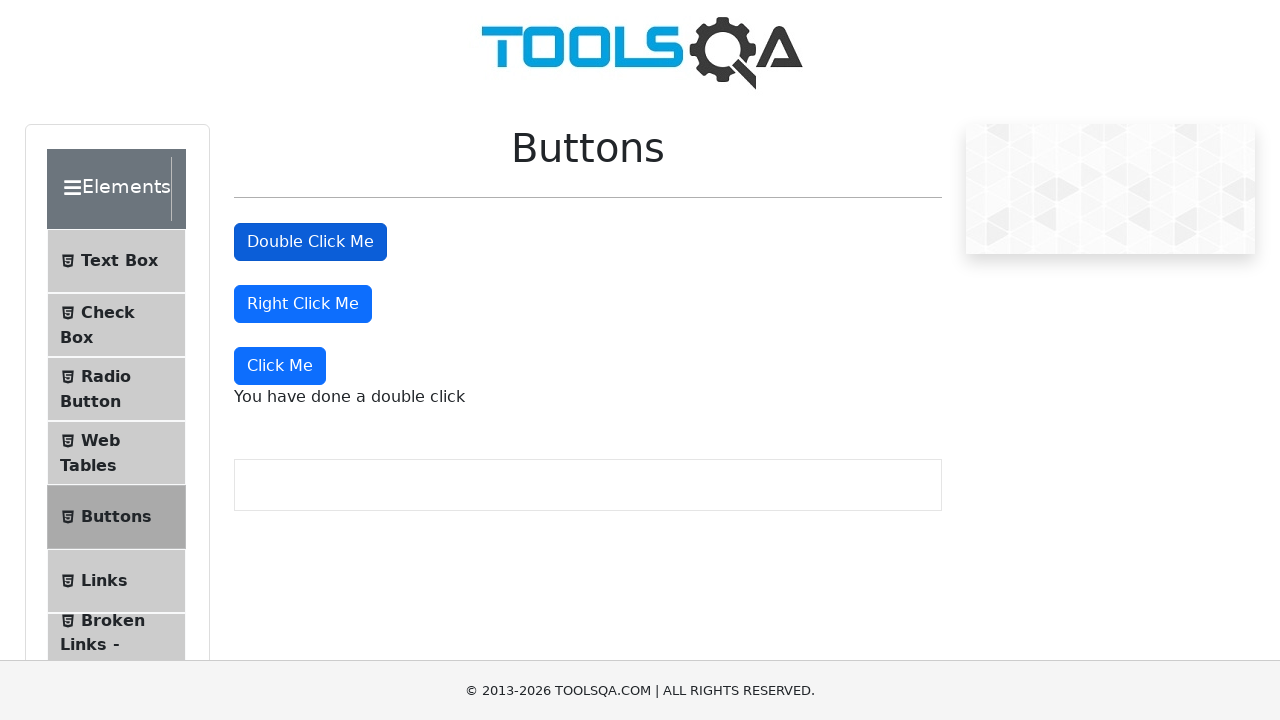

Right clicked the right click button at (303, 304) on #rightClickBtn
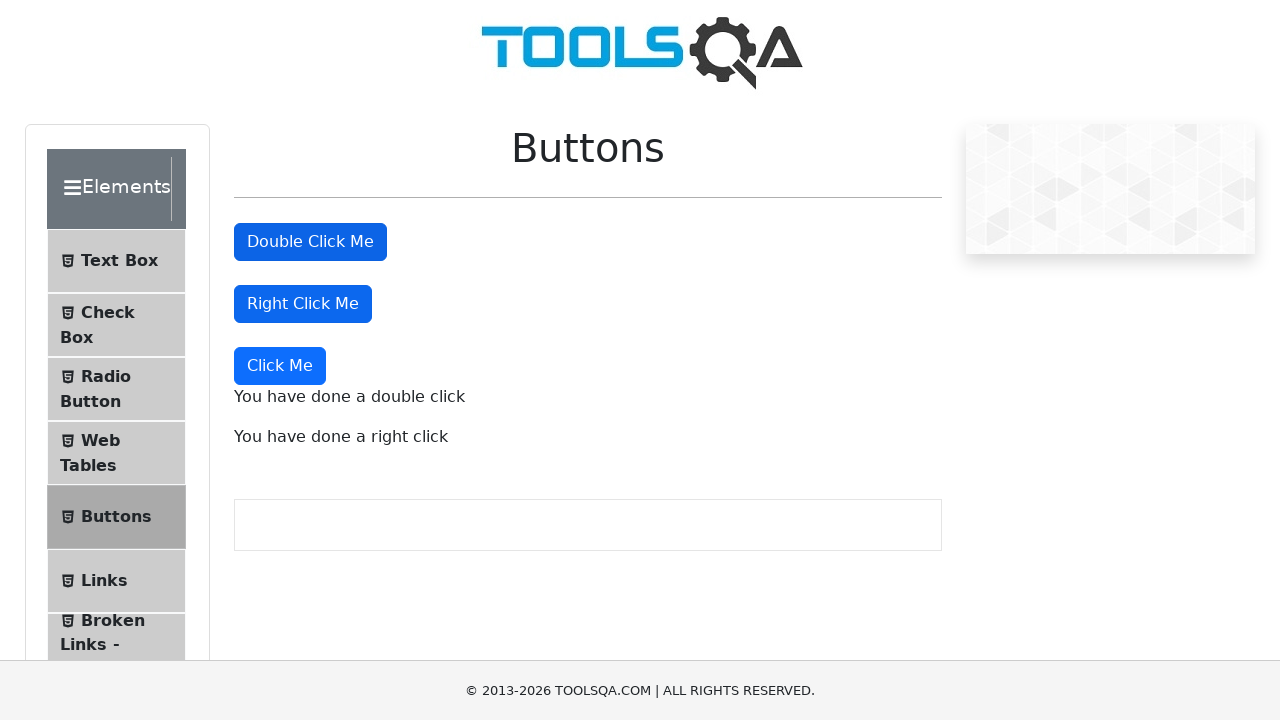

Clicked the 'Click Me' button at (280, 366) on xpath=//button[text()='Click Me']
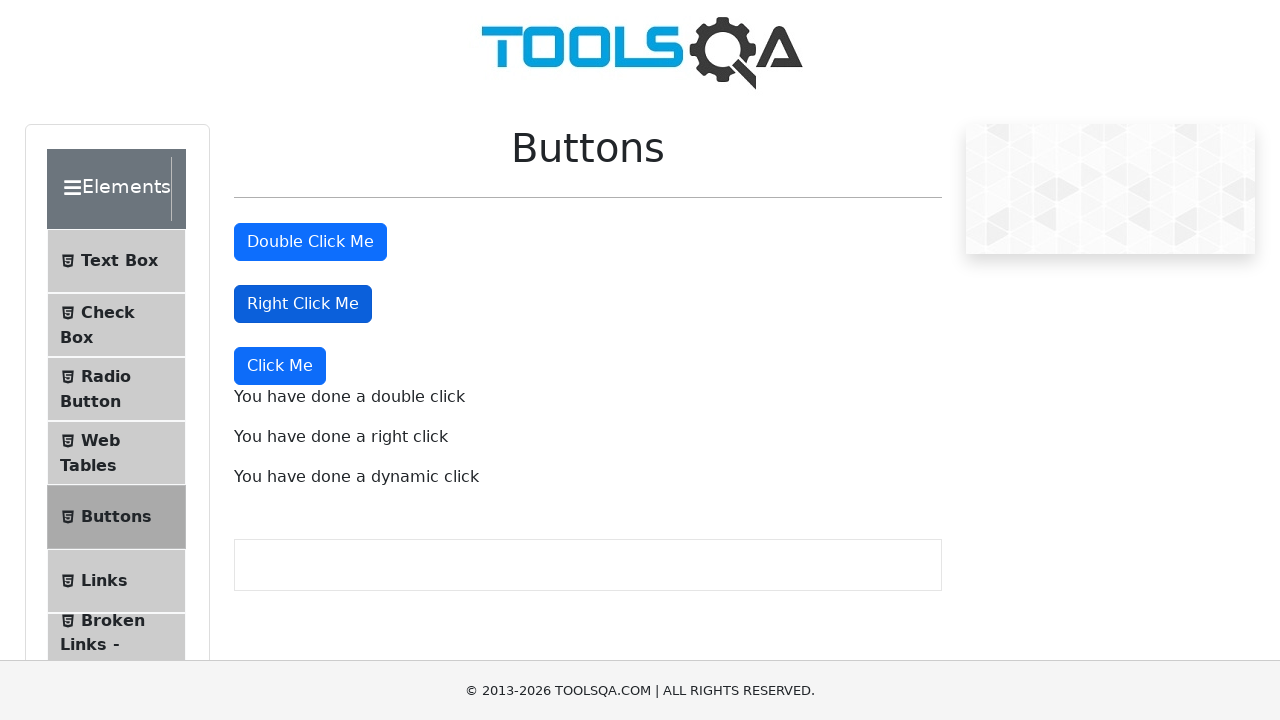

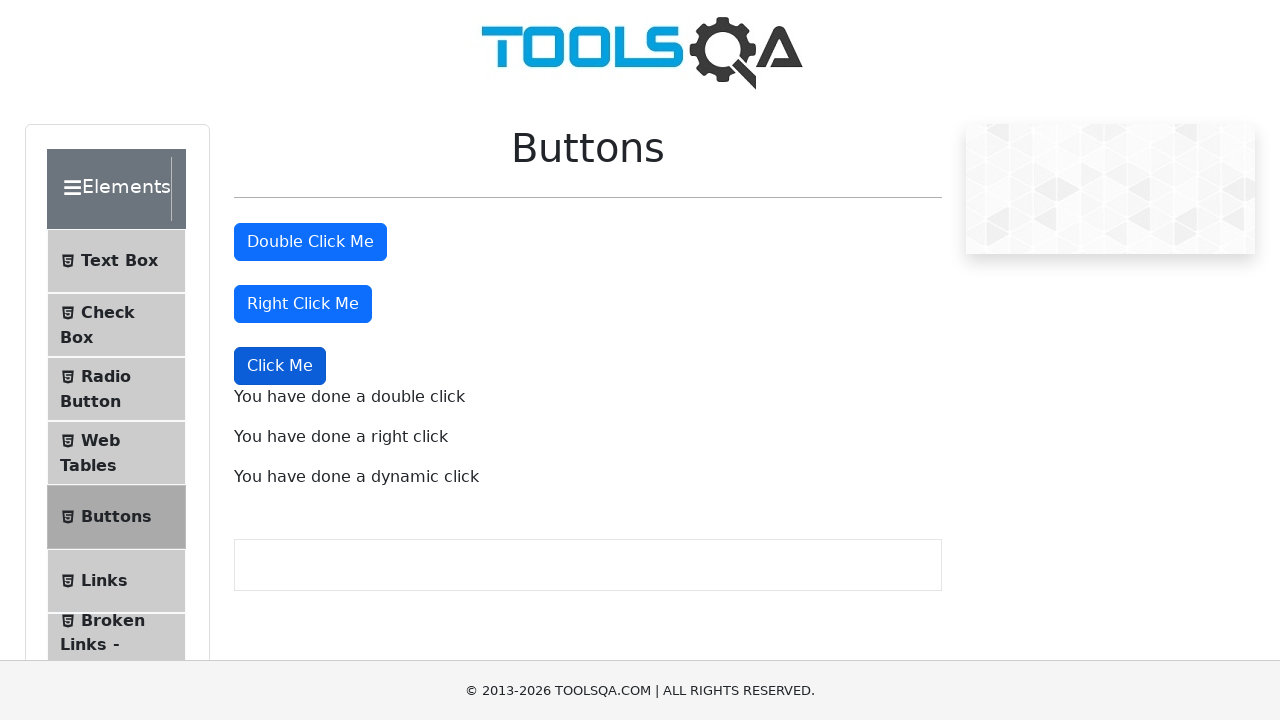